Navigates to Hepsiburada homepage and verifies the presence of a link to the solution center (cozummerkezi) page

Starting URL: https://www.hepsiburada.com/

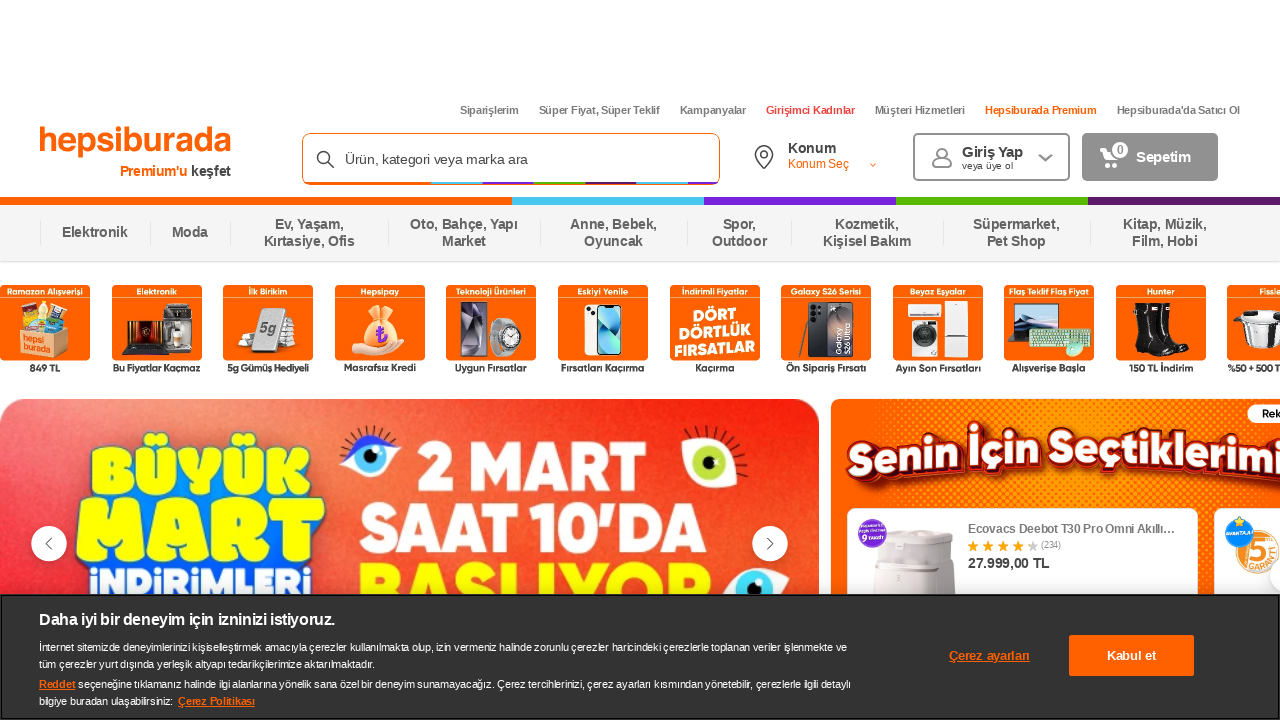

Waited for solution center (cozummerkezi) link to be present in DOM
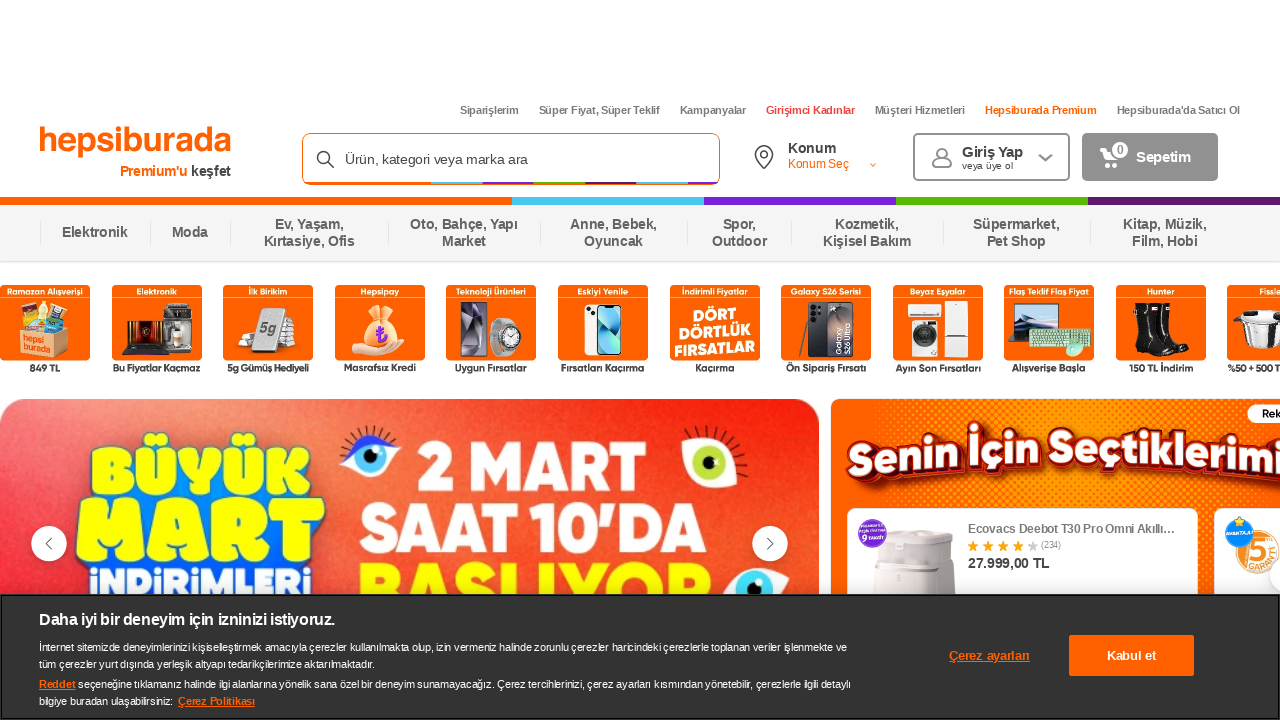

Located solution center link element using relative XPath
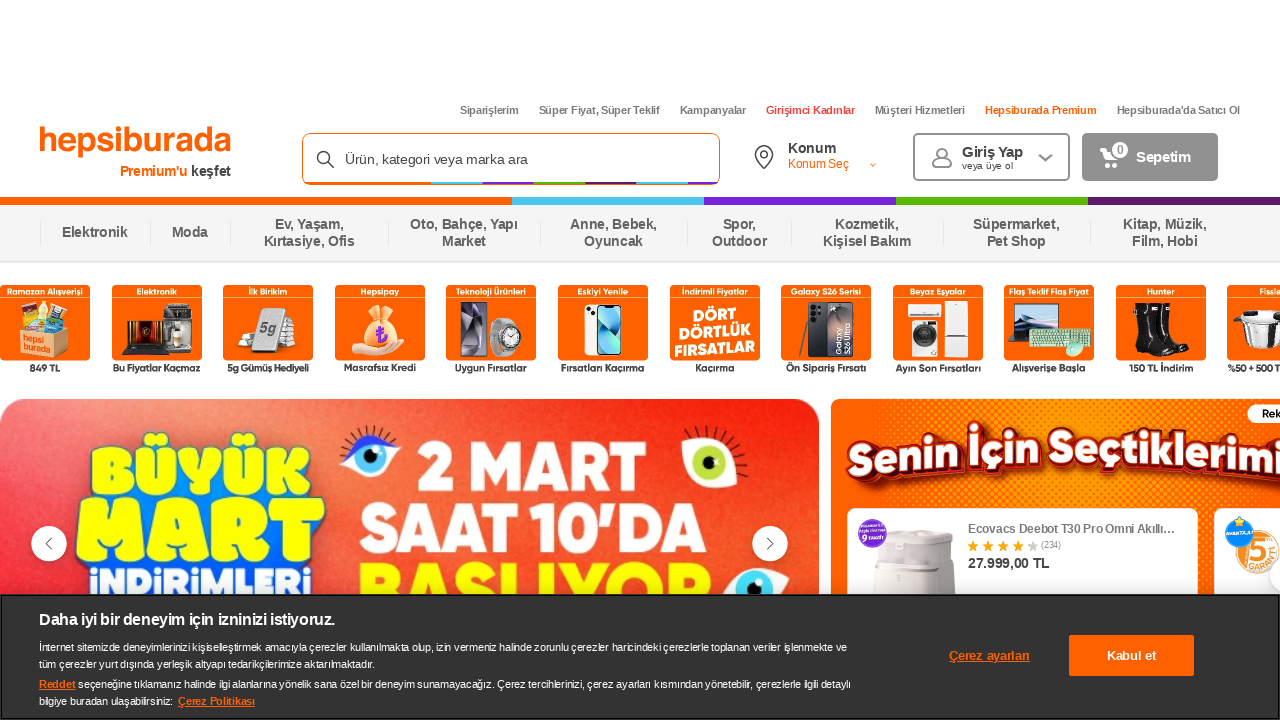

Verified solution center link is visible on Hepsiburada homepage
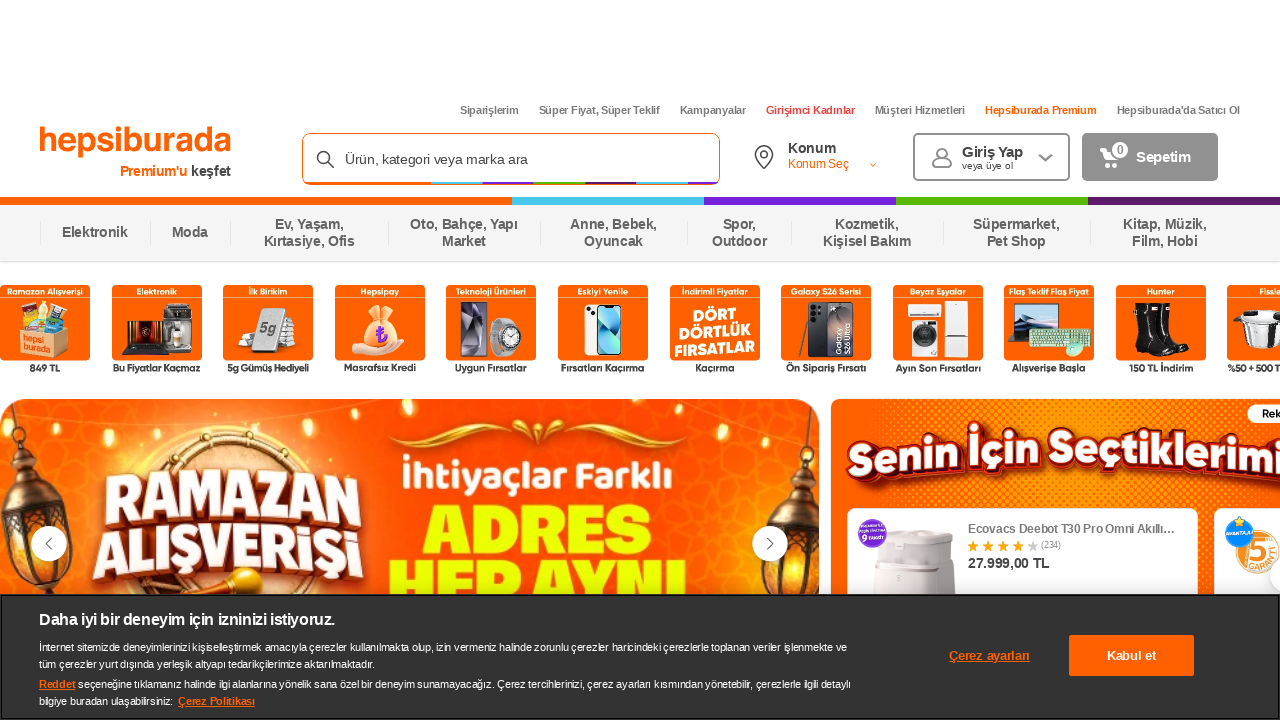

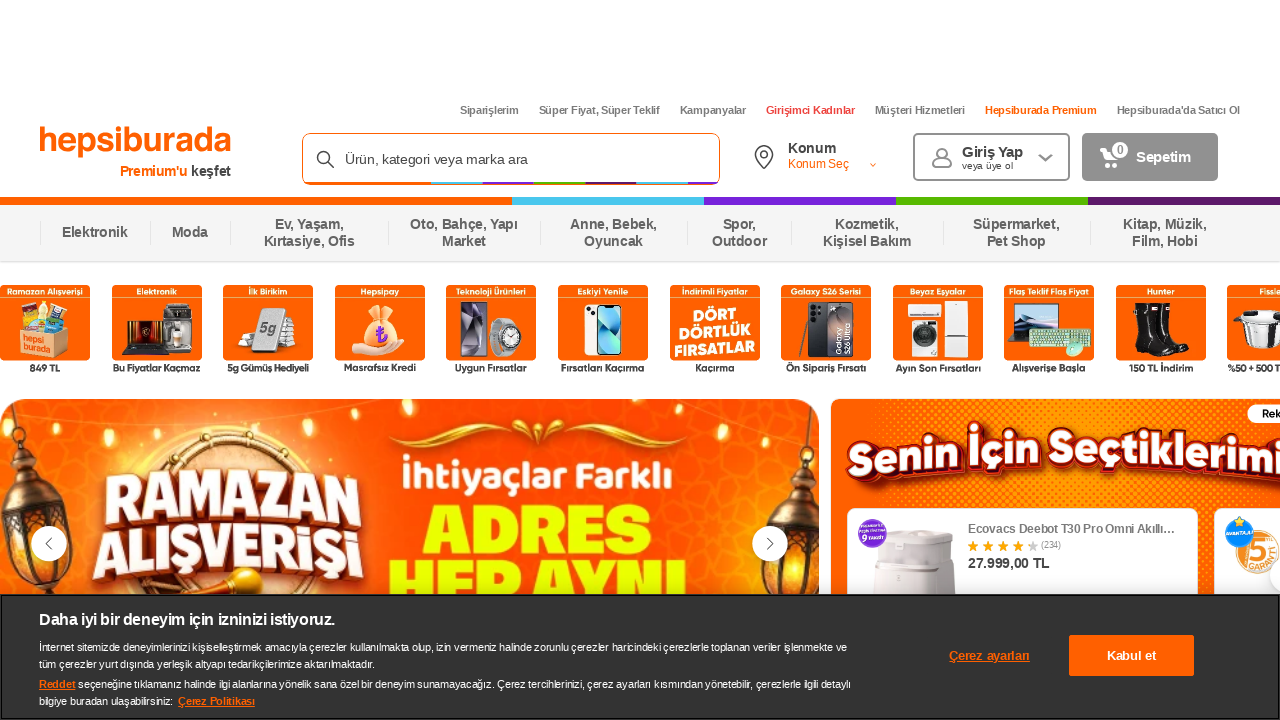